Tests pagination functionality by reading data from first page, clicking to second page, and reading data again

Starting URL: http://pagination.js.org/

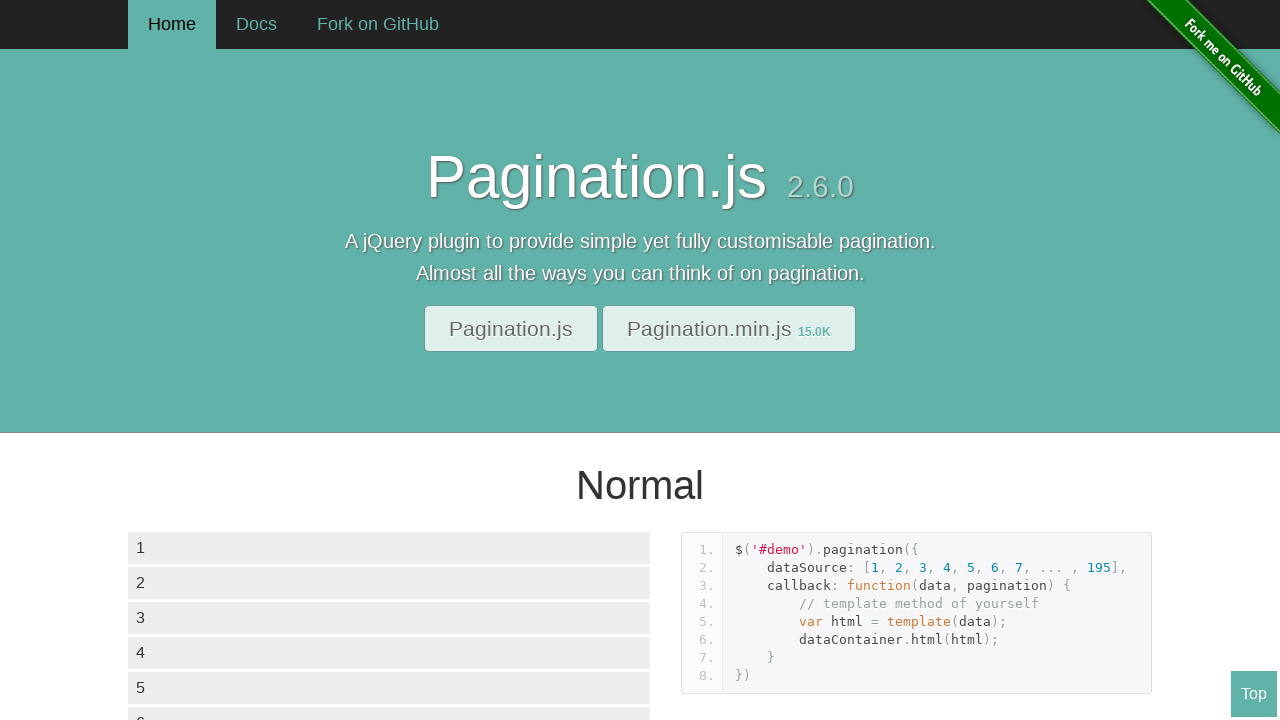

Waited for data container elements to load on first page
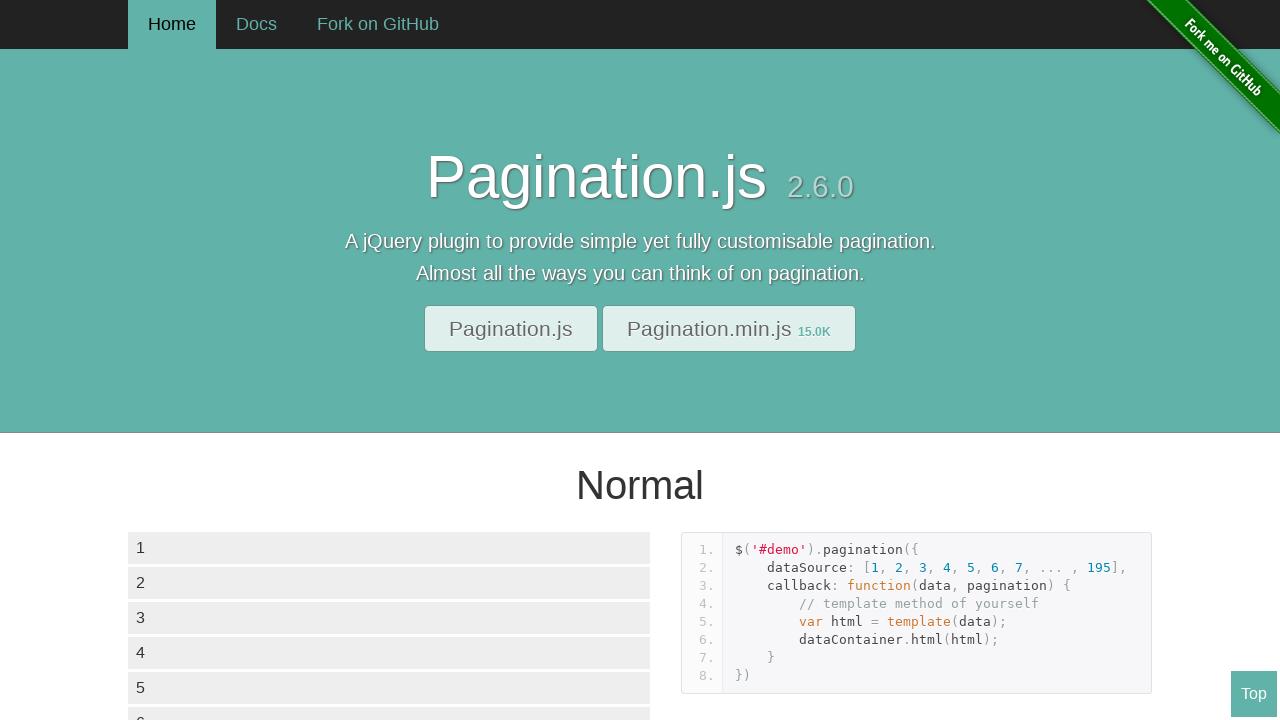

Located all data container list items on first page
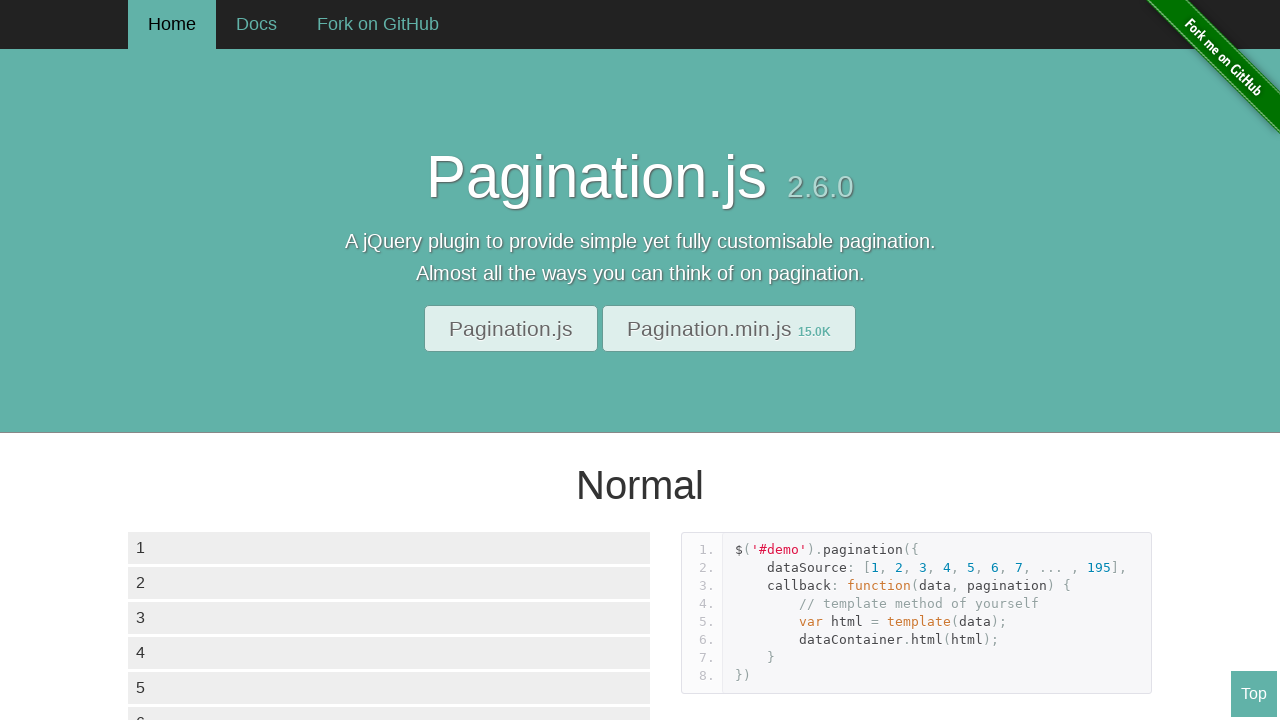

Retrieved text content from 6th element on first page
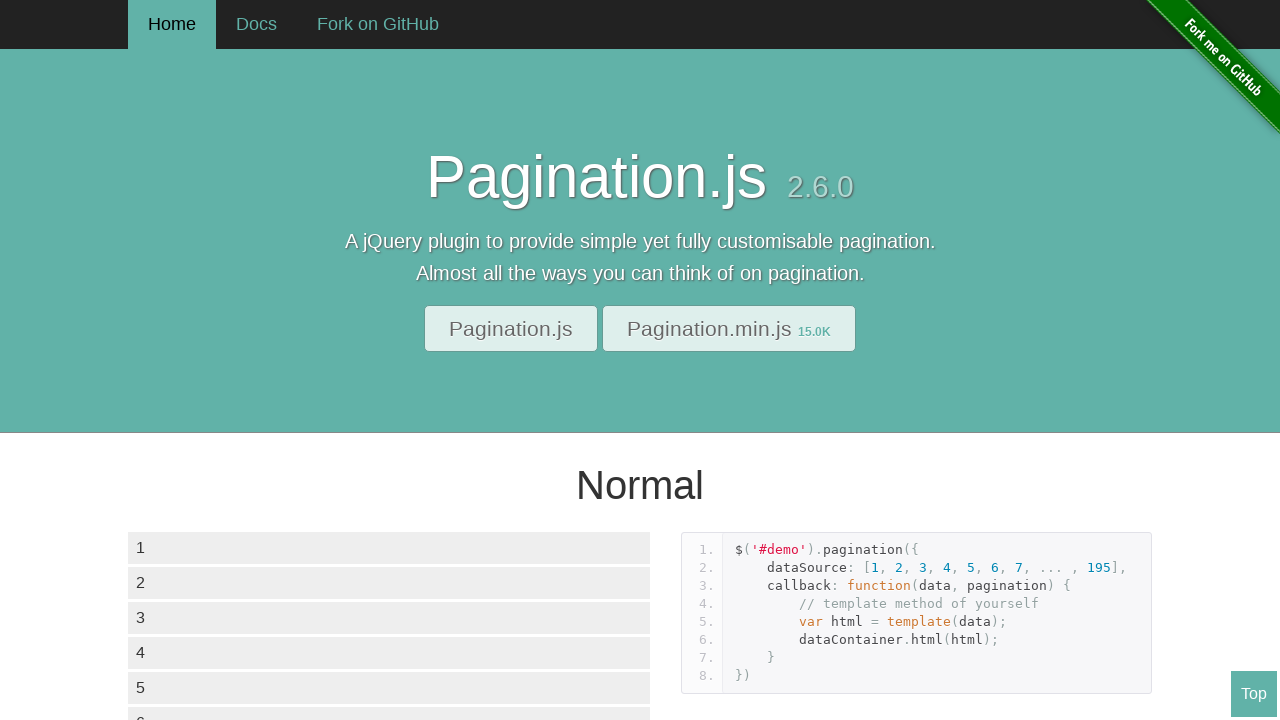

Located all pagination page buttons
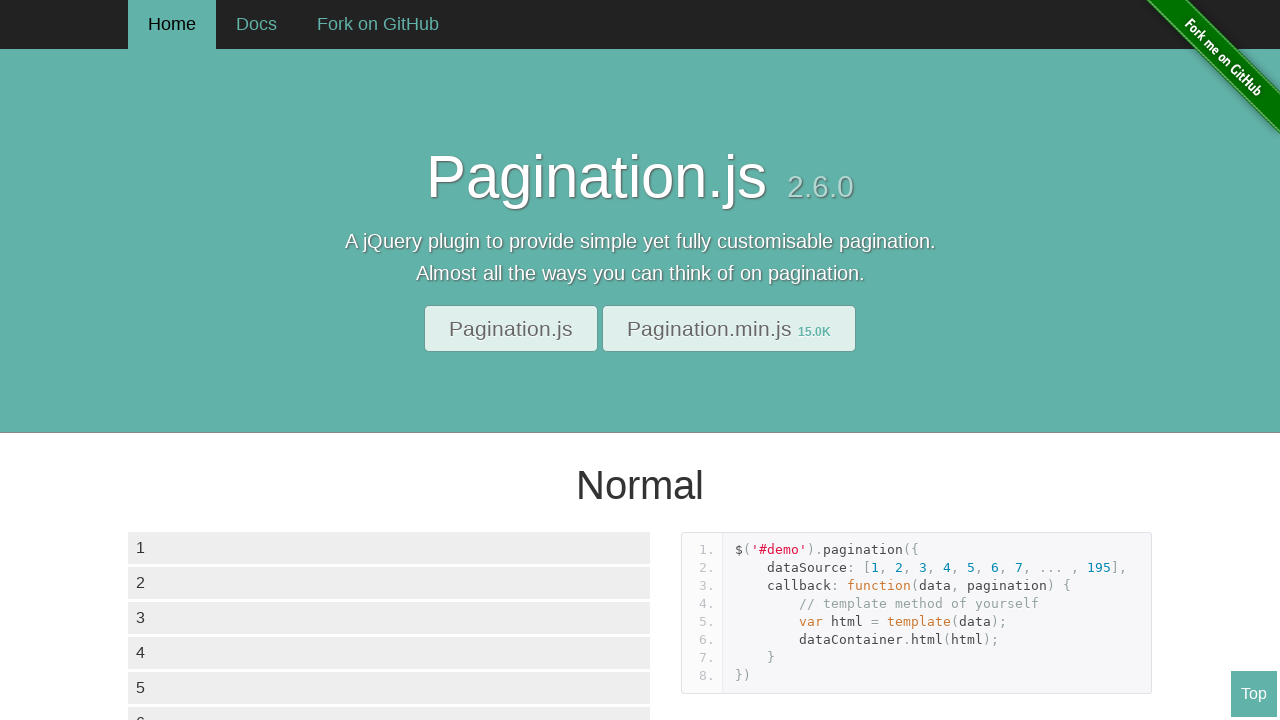

Clicked second page button in pagination at (204, 360) on xpath=//div[@class='paginationjs-pages']/ul/li >> nth=2
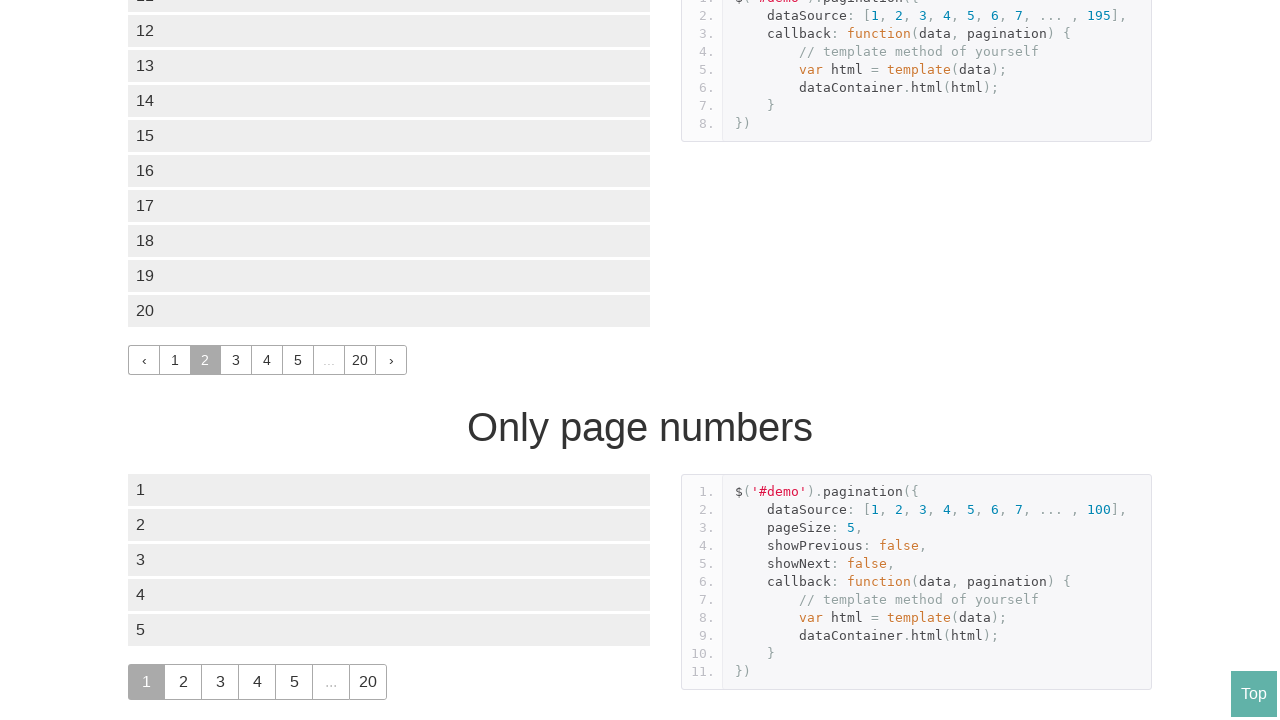

Waited for new page data to load
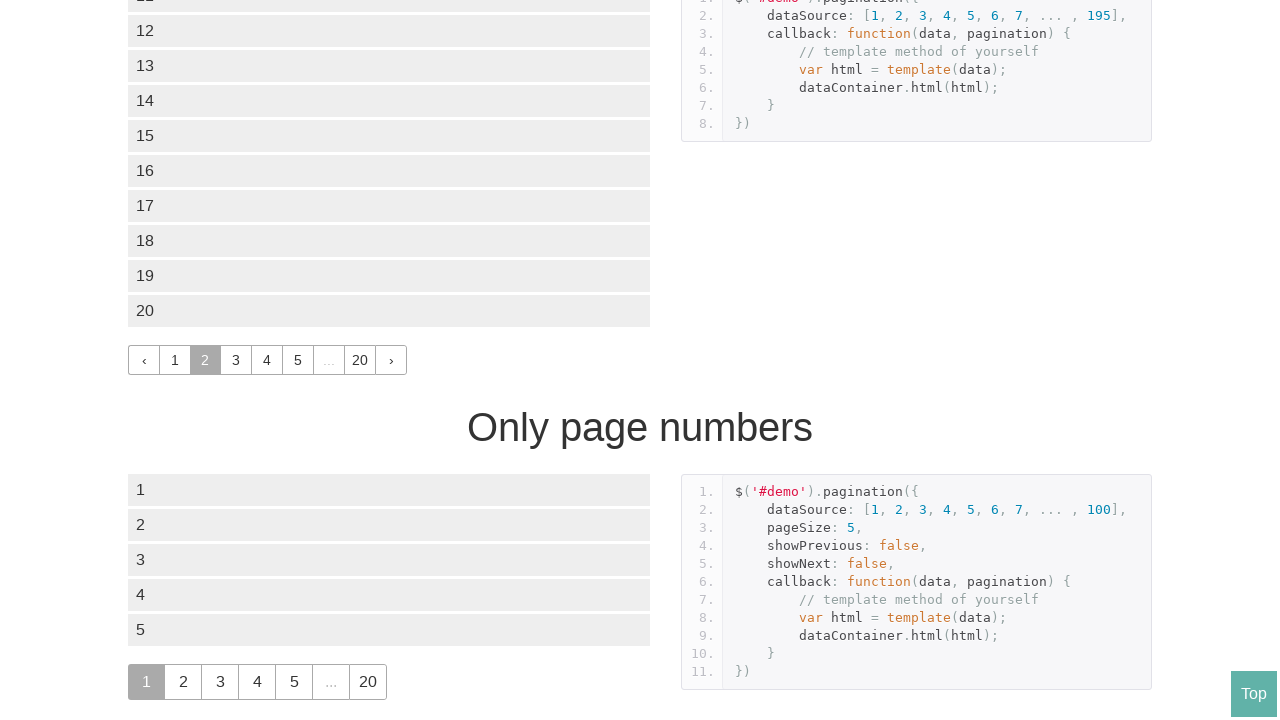

Located all data container list items on second page
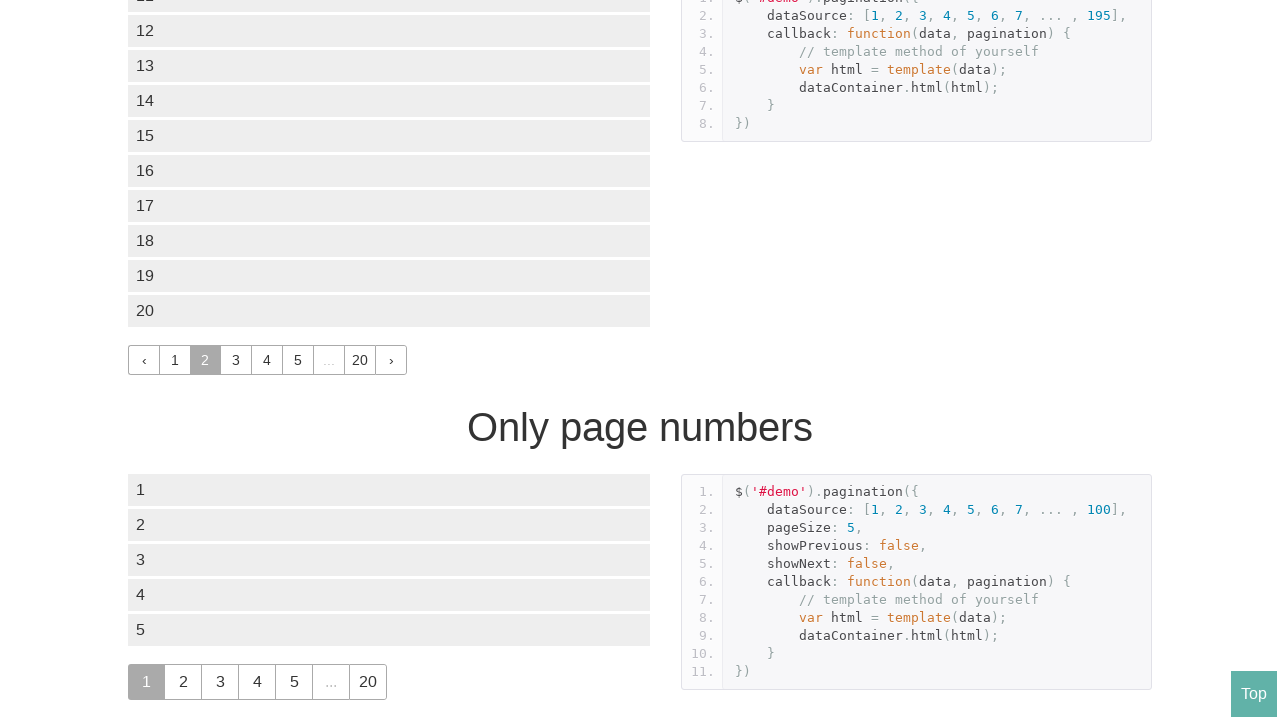

Retrieved text content from 6th element on second page
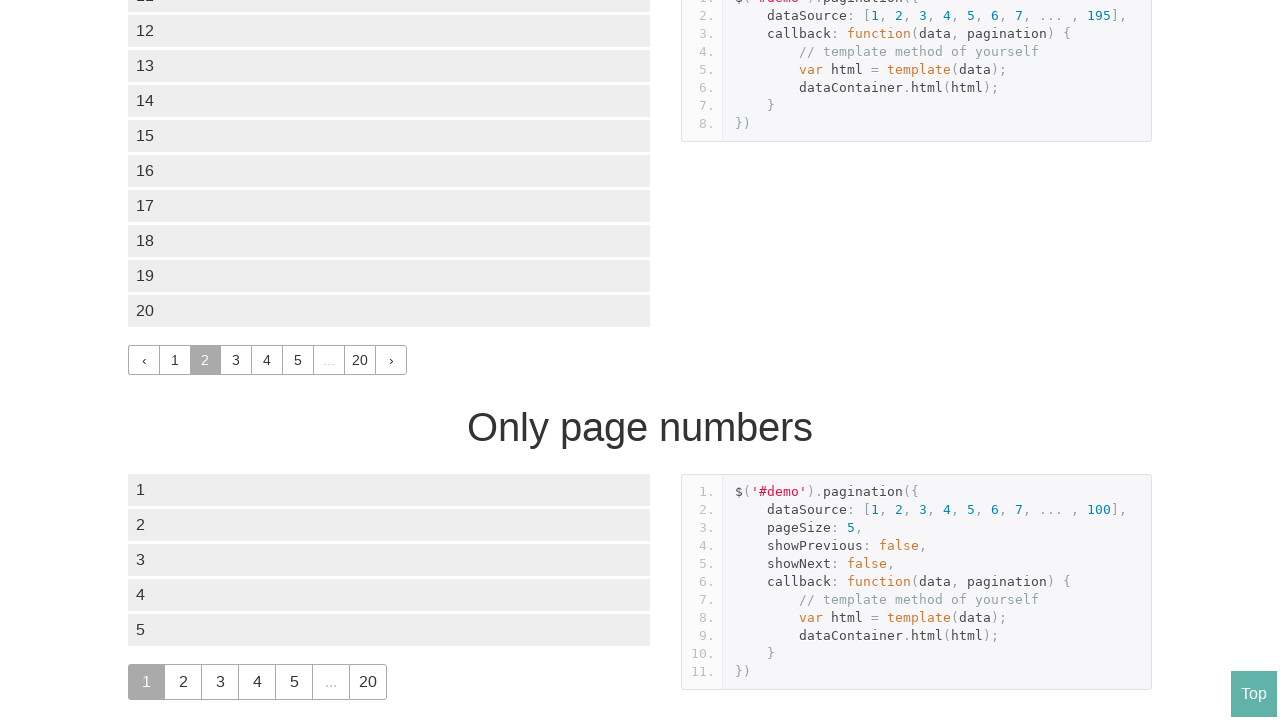

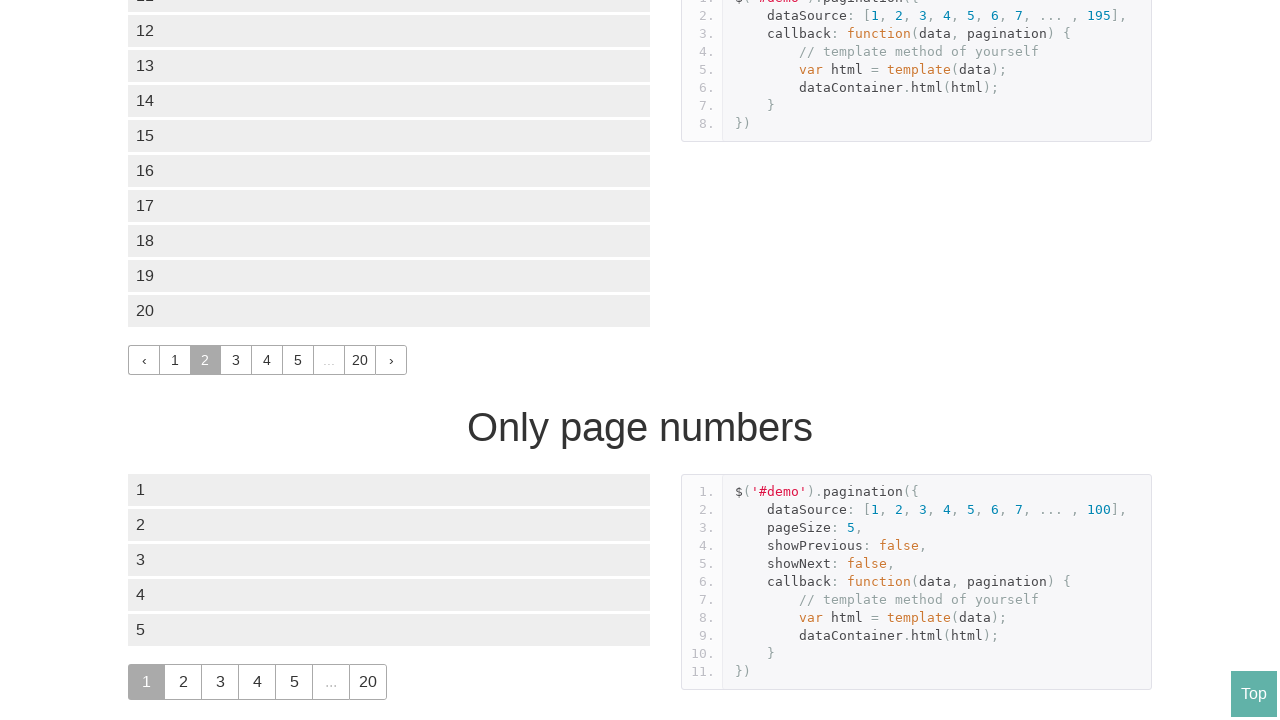